Tests the click functionality on a button using Actions class and verifies the dynamic message appears after clicking

Starting URL: https://demoqa.com/buttons

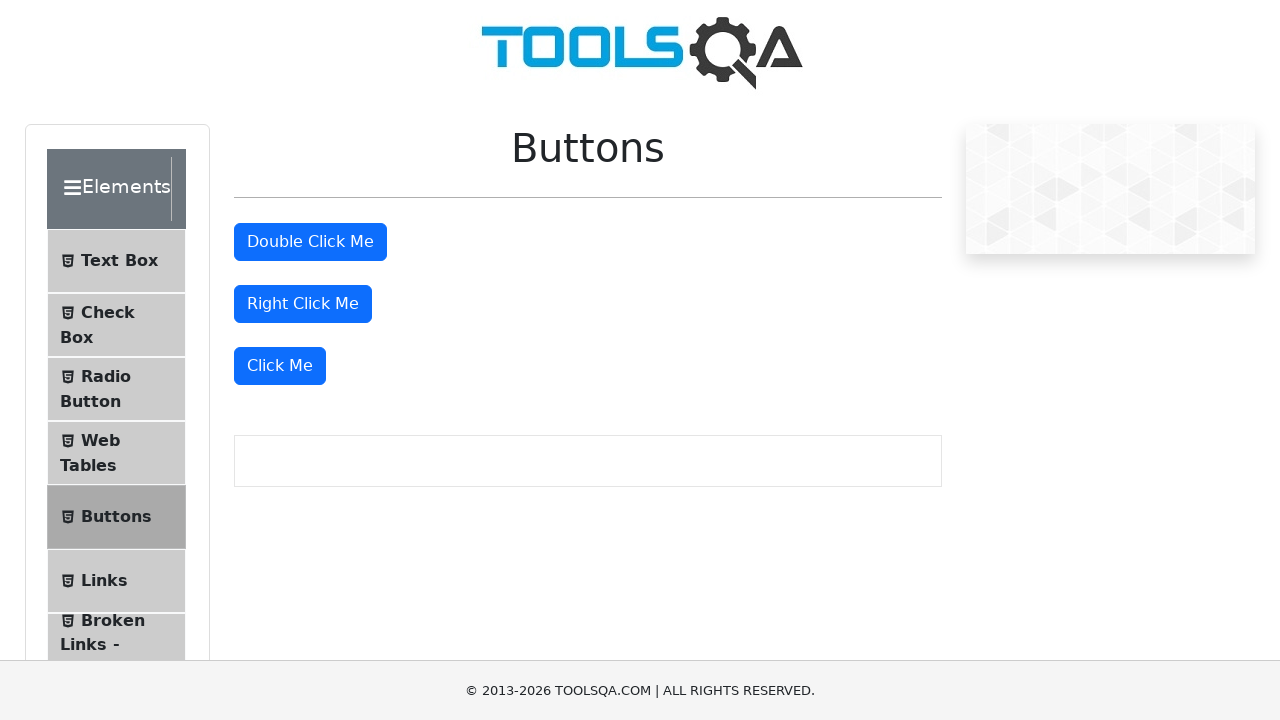

Clicked the 'Click Me' button using Actions class at (280, 366) on xpath=//button[text()='Click Me']
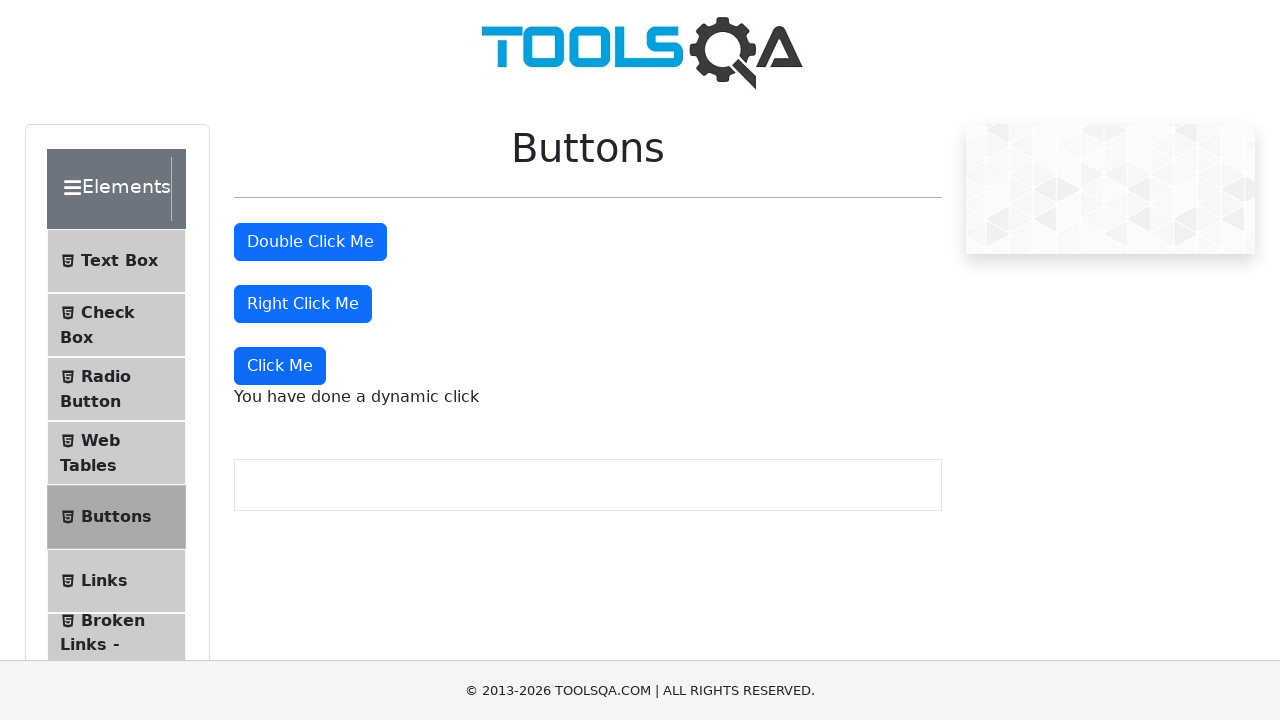

Dynamic click message appeared after button click
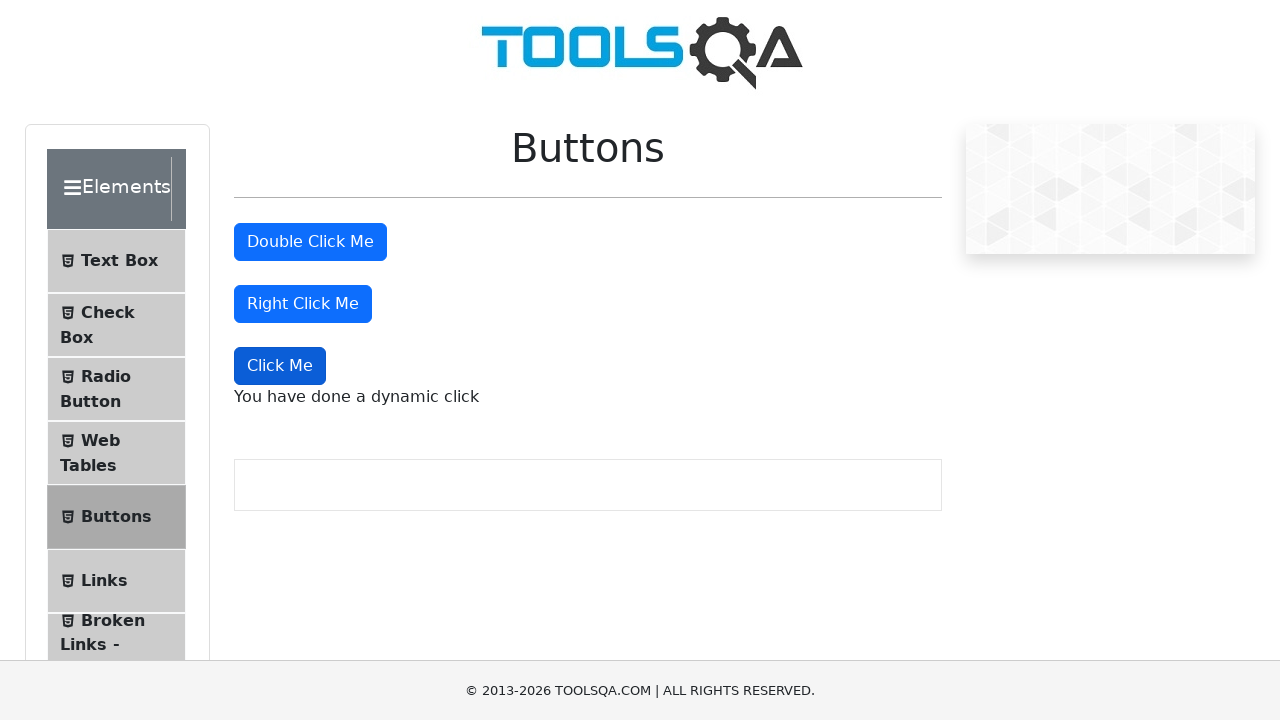

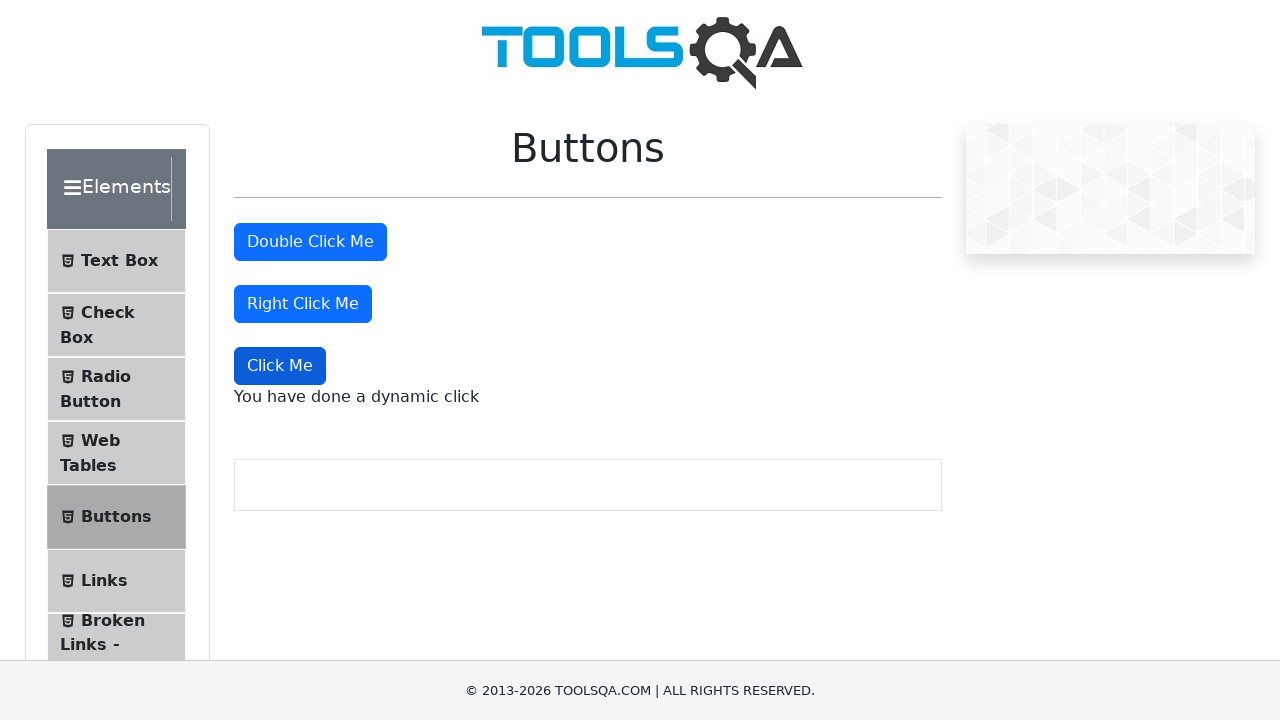